Tests the vegetable/grocery shopping site by searching for products containing "ber" in the name and verifying that products are displayed in the results.

Starting URL: https://rahulshettyacademy.com/seleniumPractise/#/

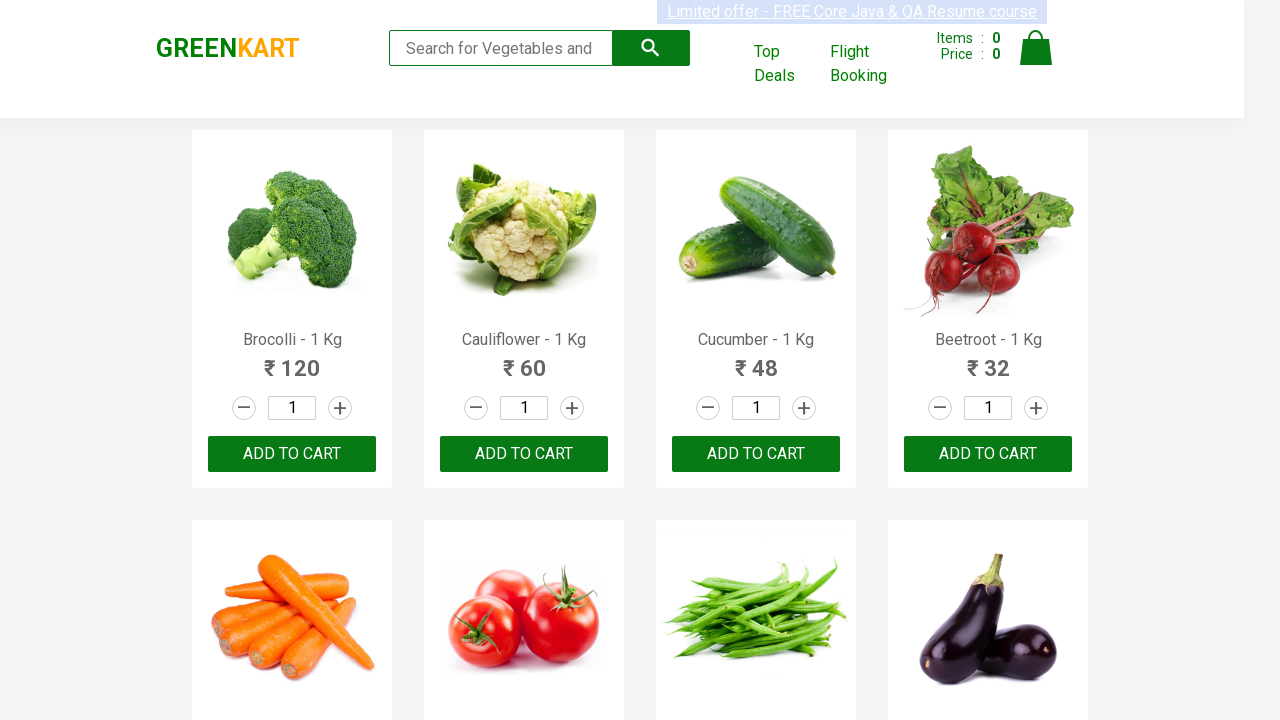

Filled search field with 'ber' to find berry products on .search-keyword
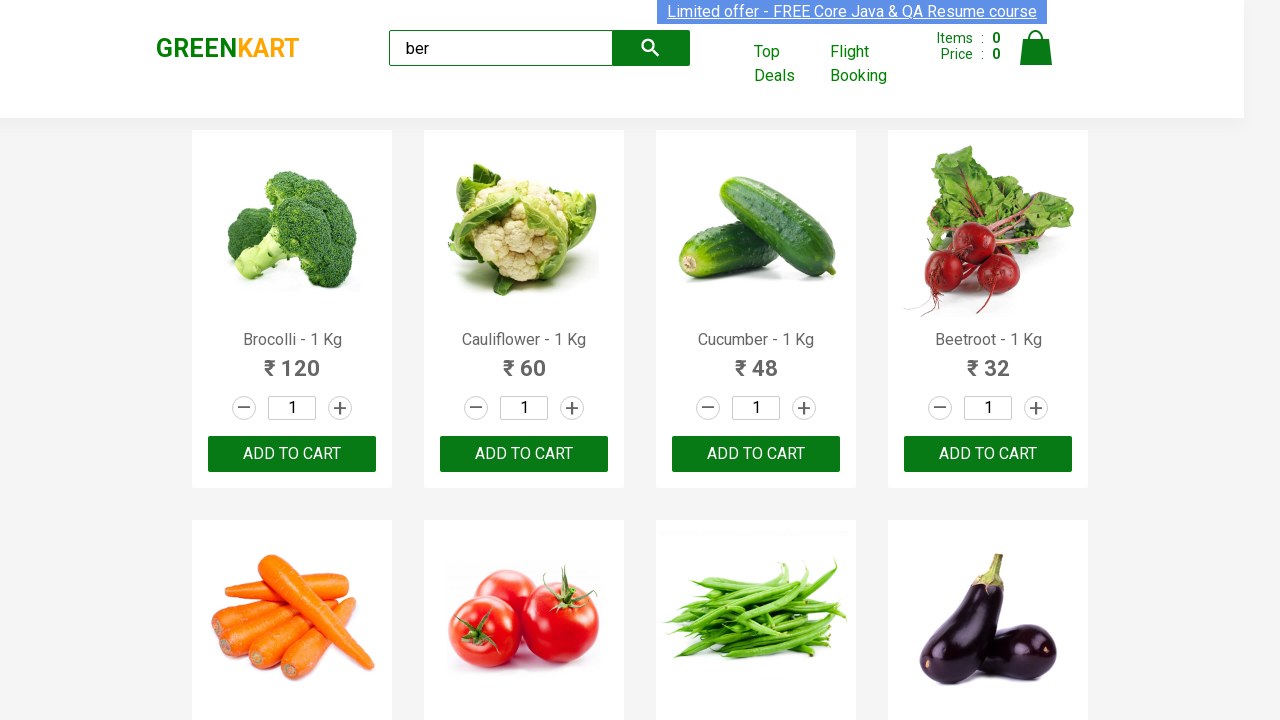

Waited 2 seconds for products to filter
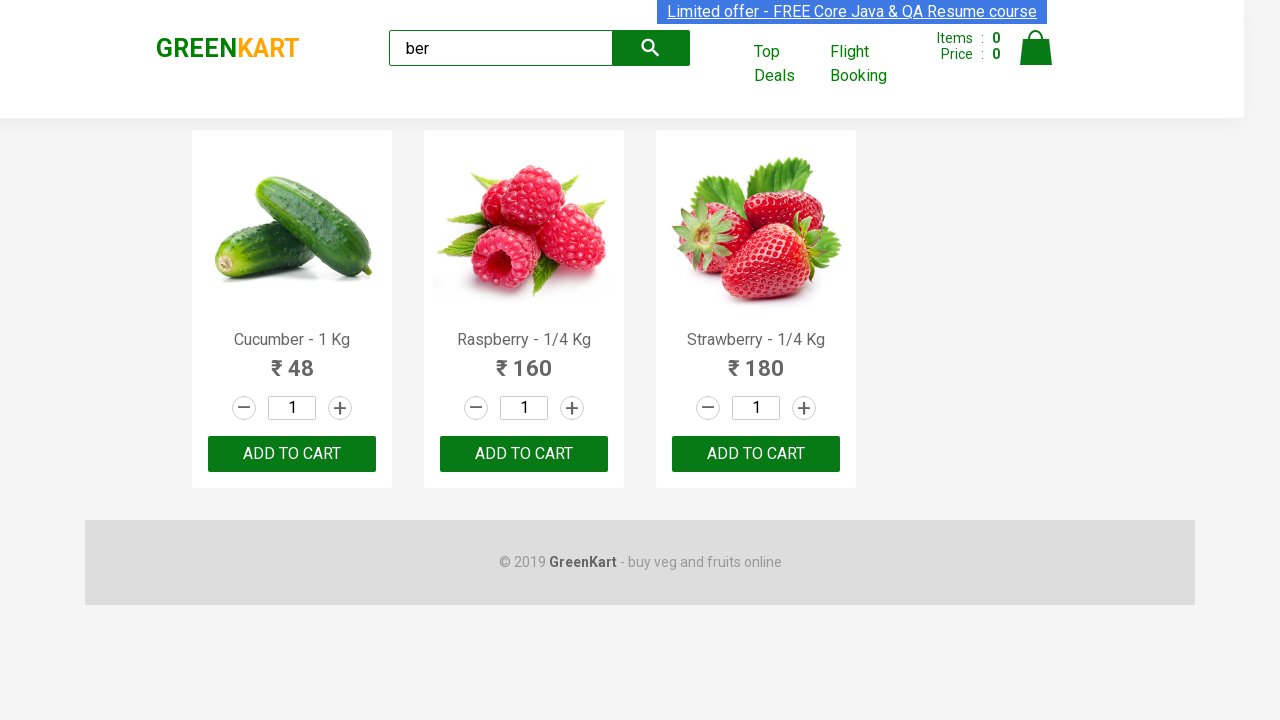

Product containers loaded and visible
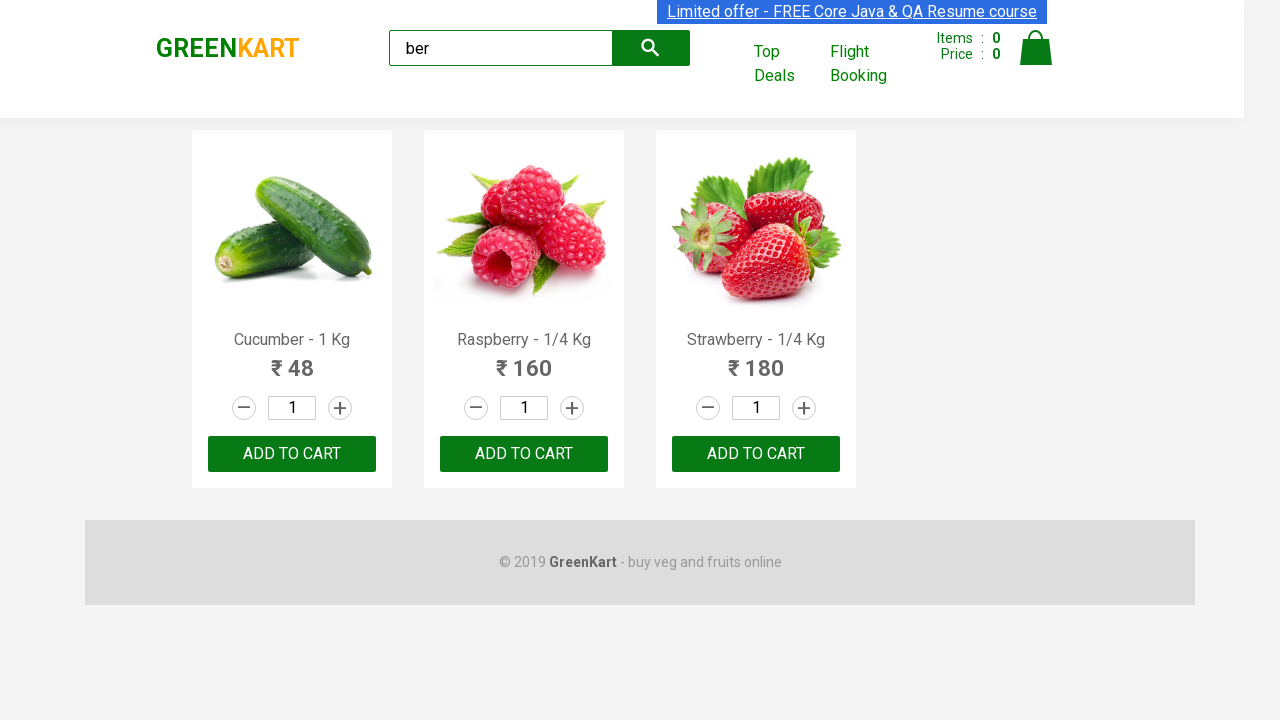

Product names (h4 elements) are displayed in search results
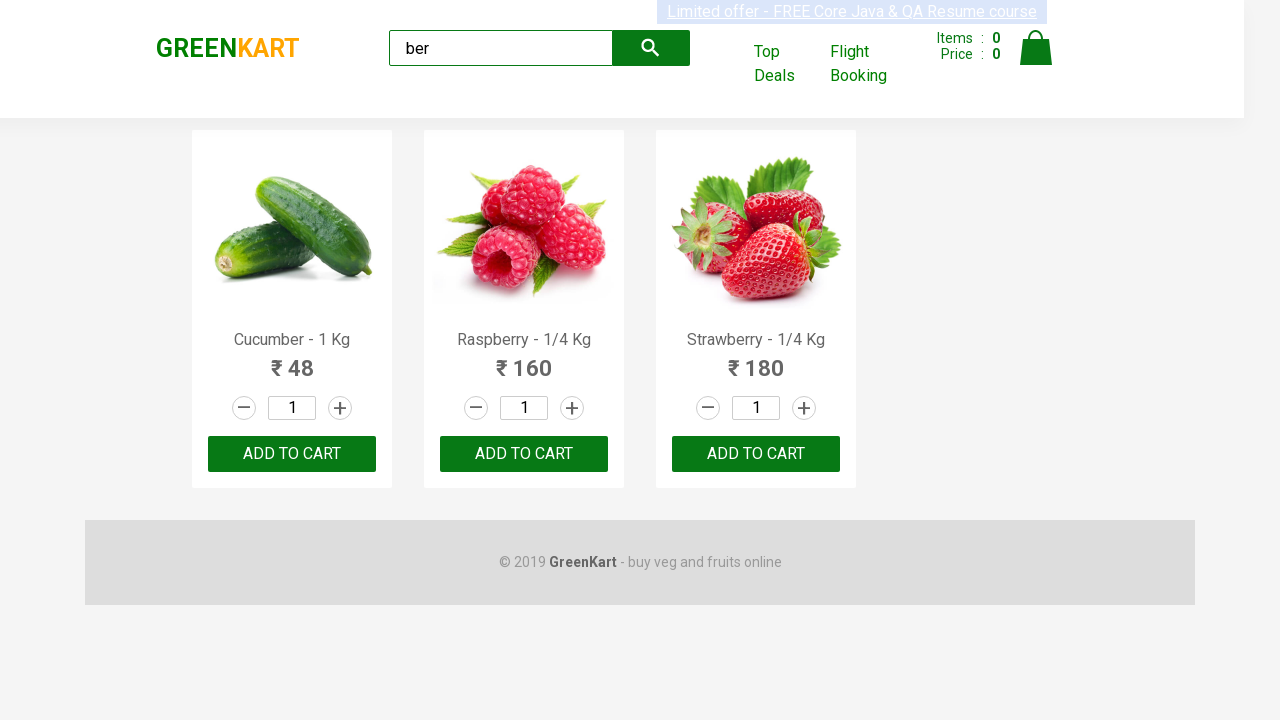

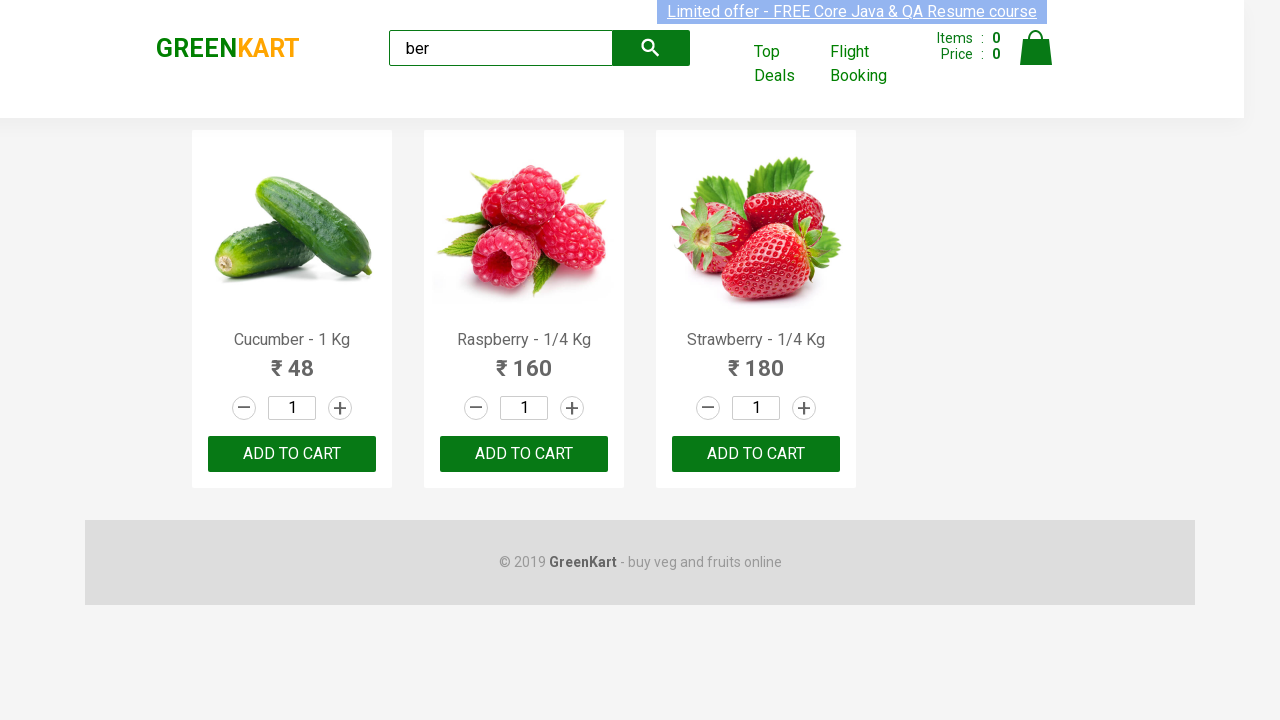